Tests window handling functionality by opening a new window, switching to it, verifying content, and switching back to the original window

Starting URL: https://the-internet.herokuapp.com/windows

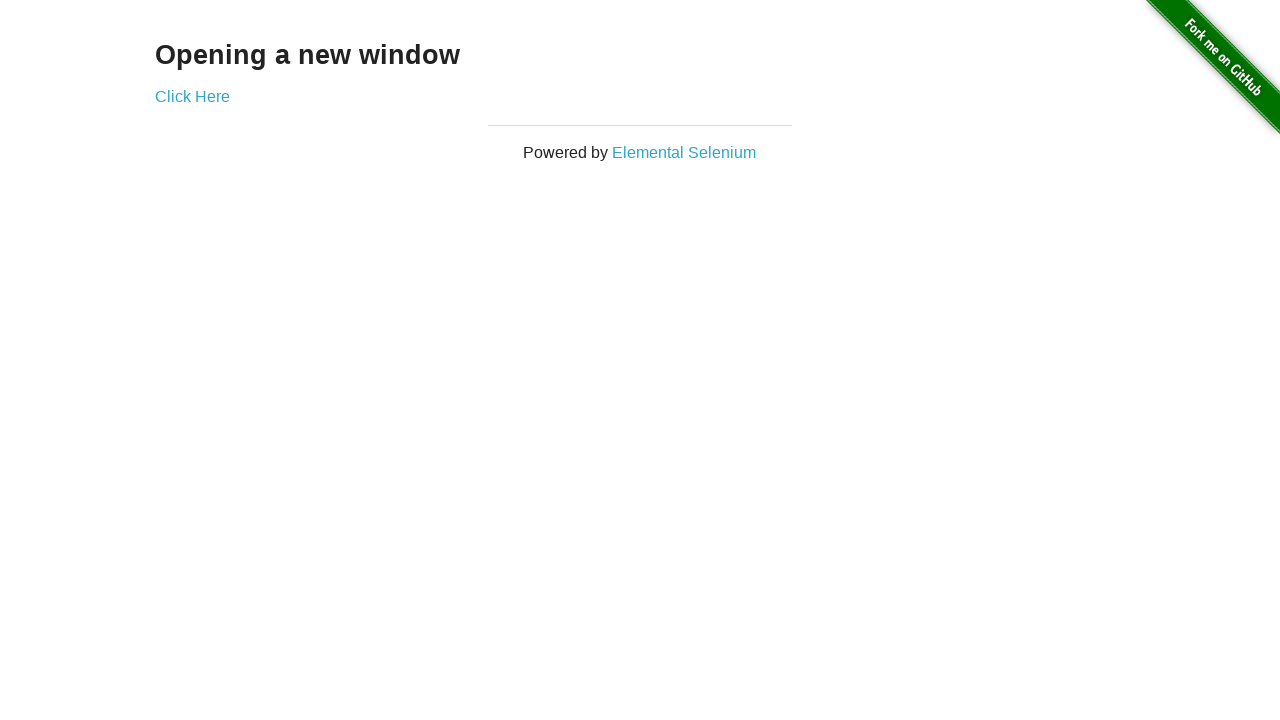

Verified main page heading text is 'Opening a new window'
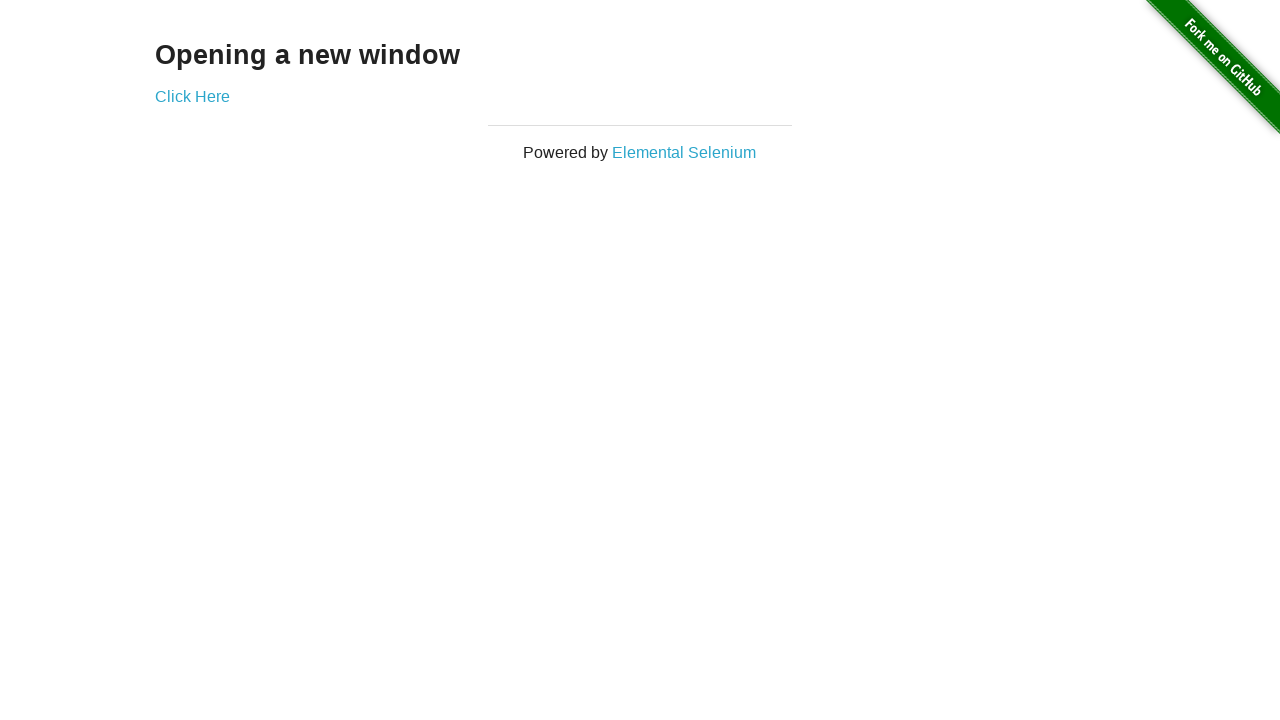

Verified main page title is 'The Internet'
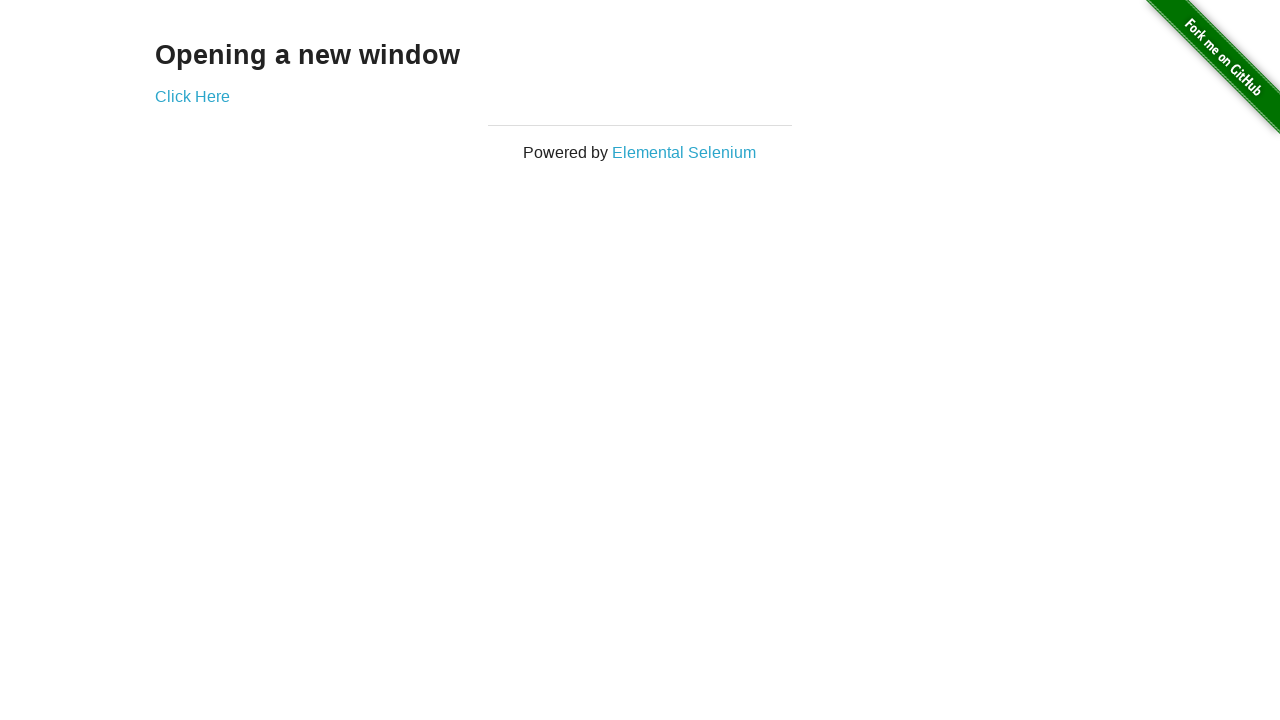

Clicked 'Click Here' link to open new window at (192, 96) on text=Click Here
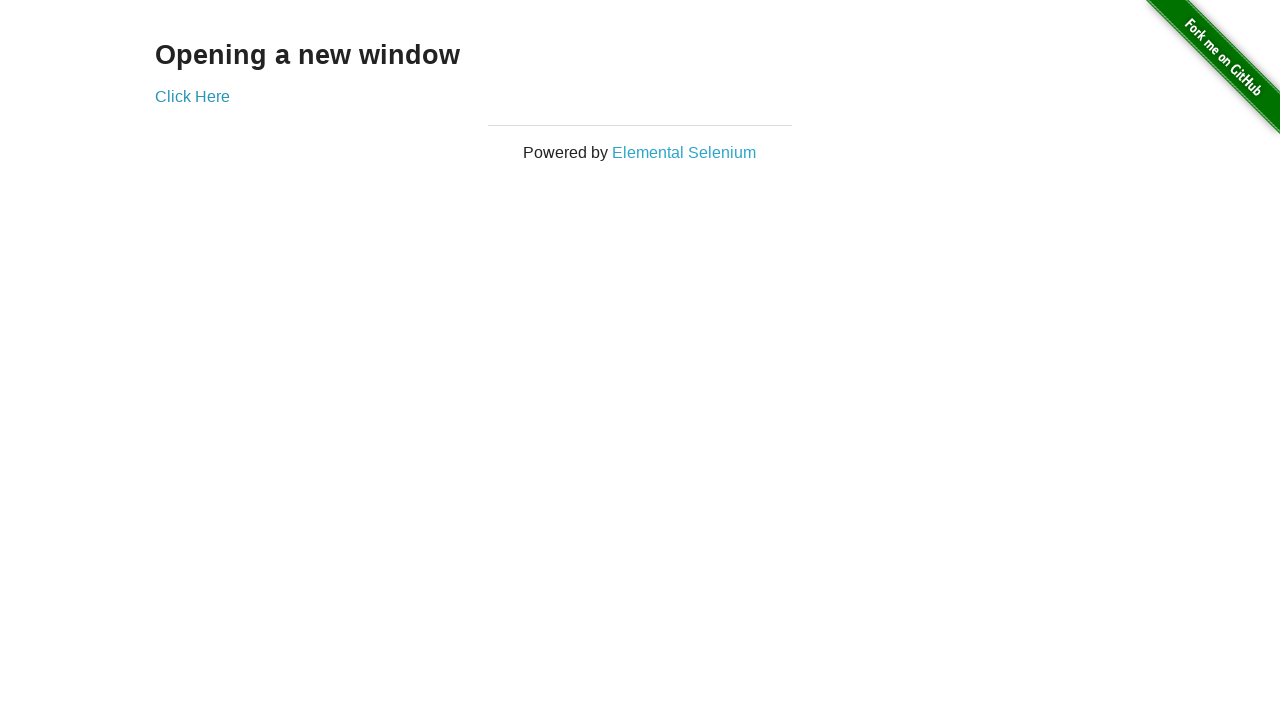

New window page object captured
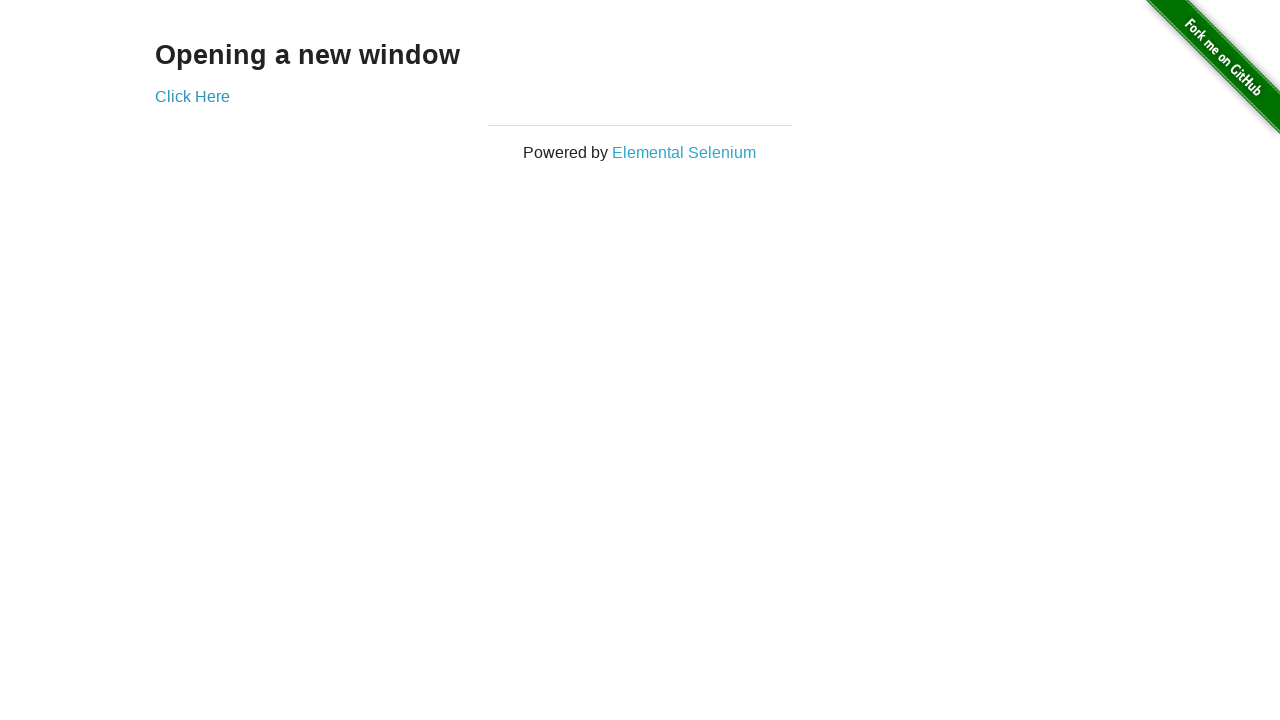

New window page loaded completely
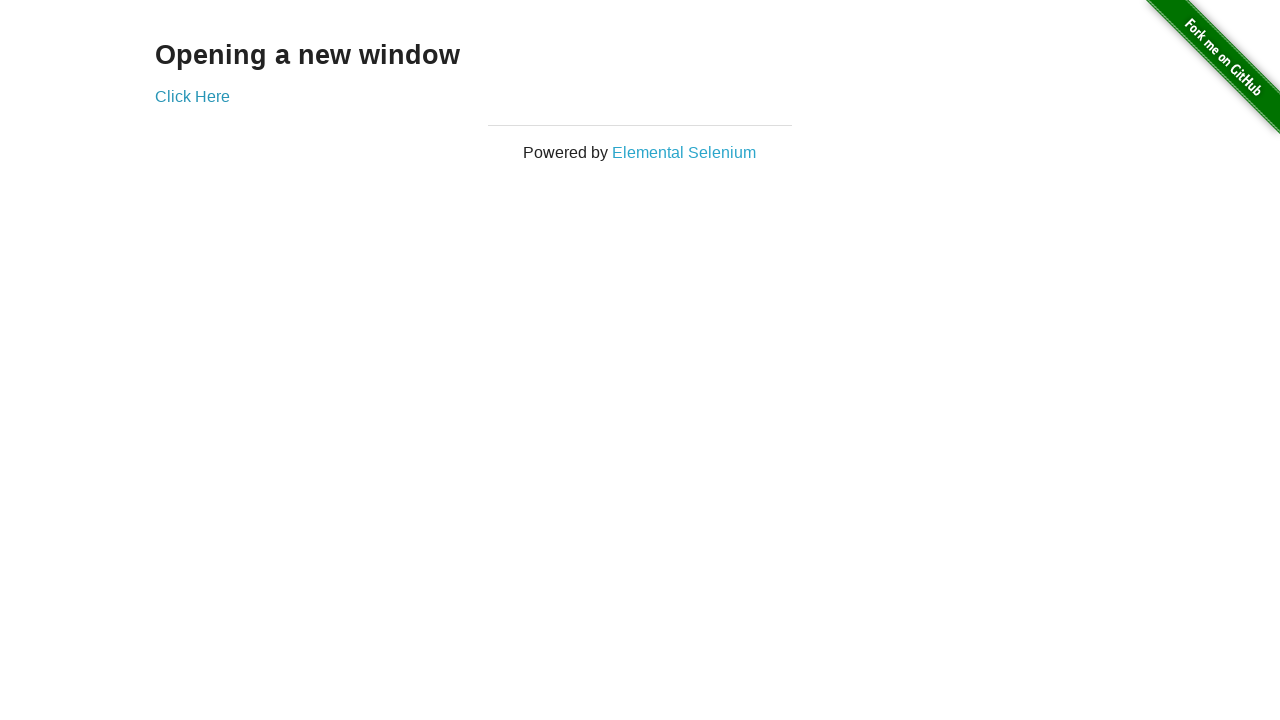

Verified new window title is 'New Window'
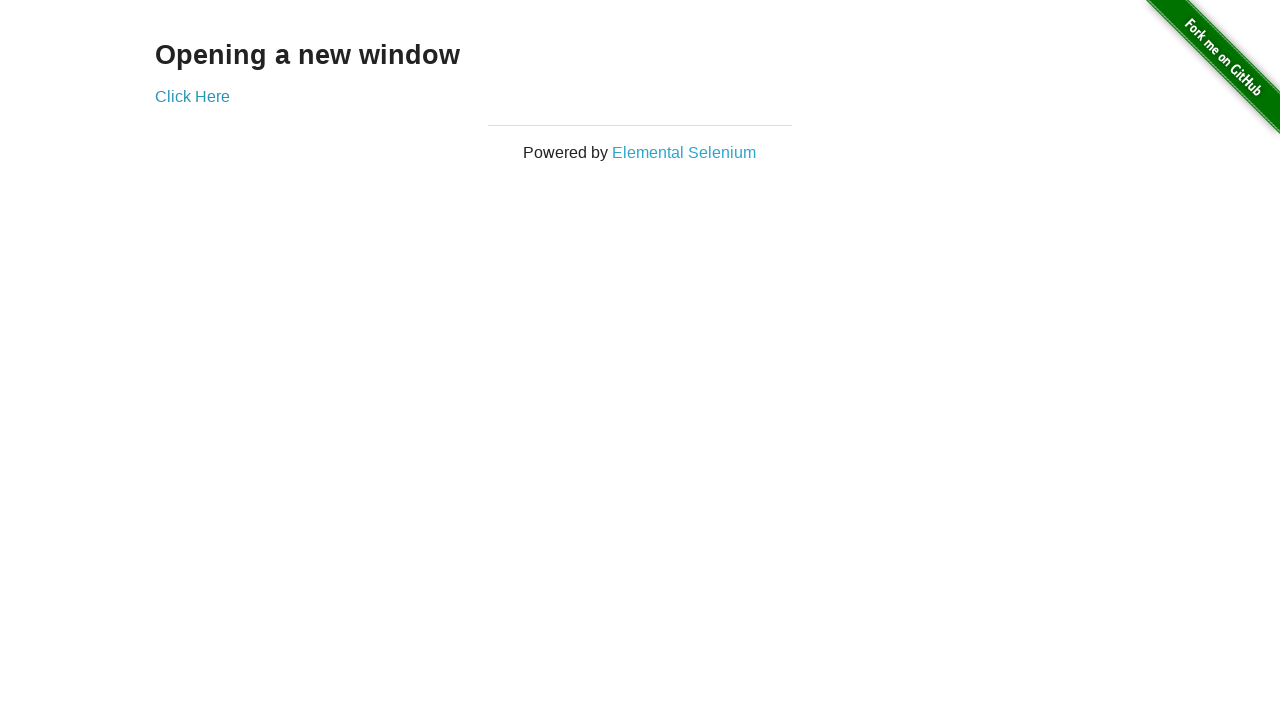

Verified new window heading text is 'New Window'
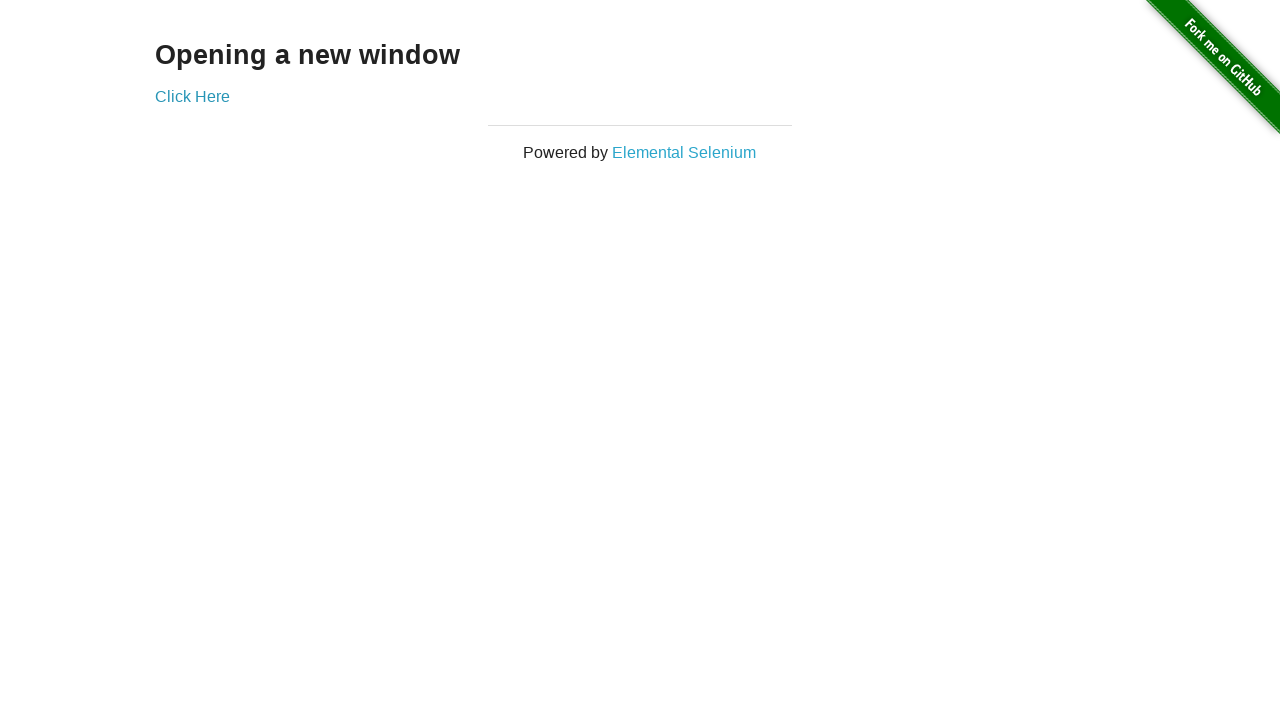

Verified switched back to original window with title 'The Internet'
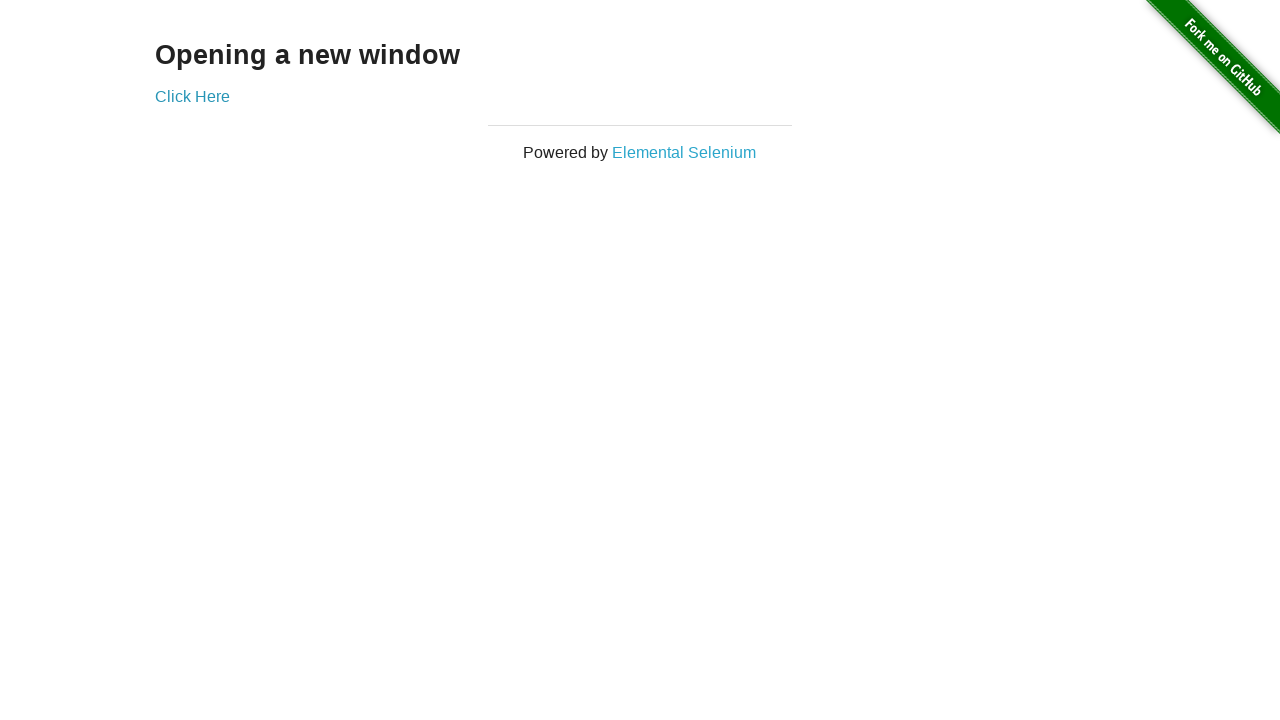

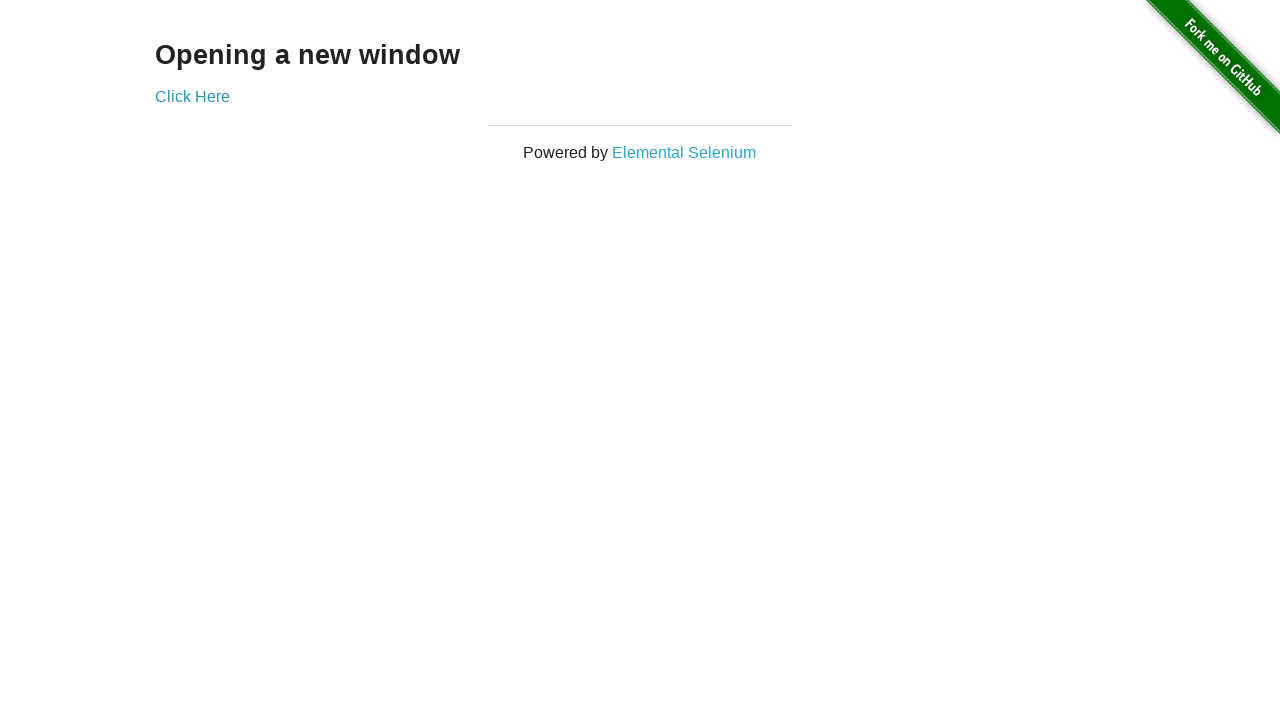